Tests JavaScript alert by clicking a button and accepting the alert dialog

Starting URL: https://popageorgianvictor.github.io/PUBLISHED-WEBPAGES/alert_confirm_prompt

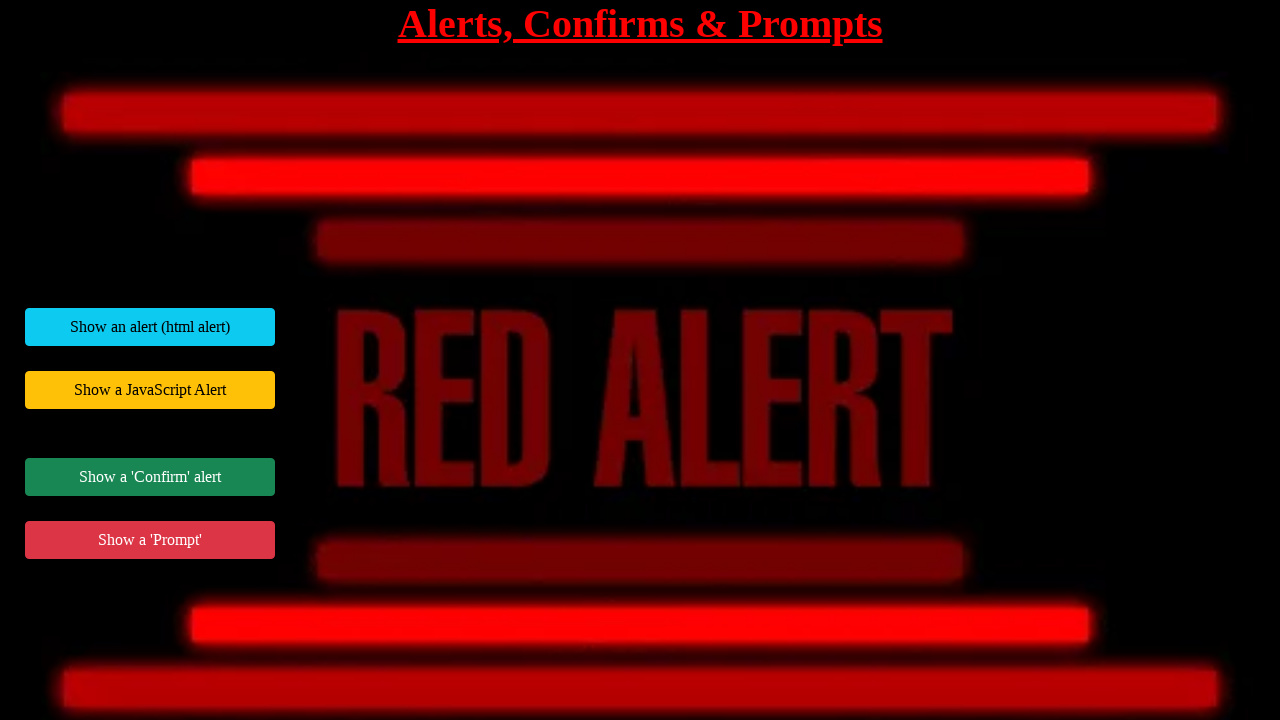

Set up dialog handler to accept alerts
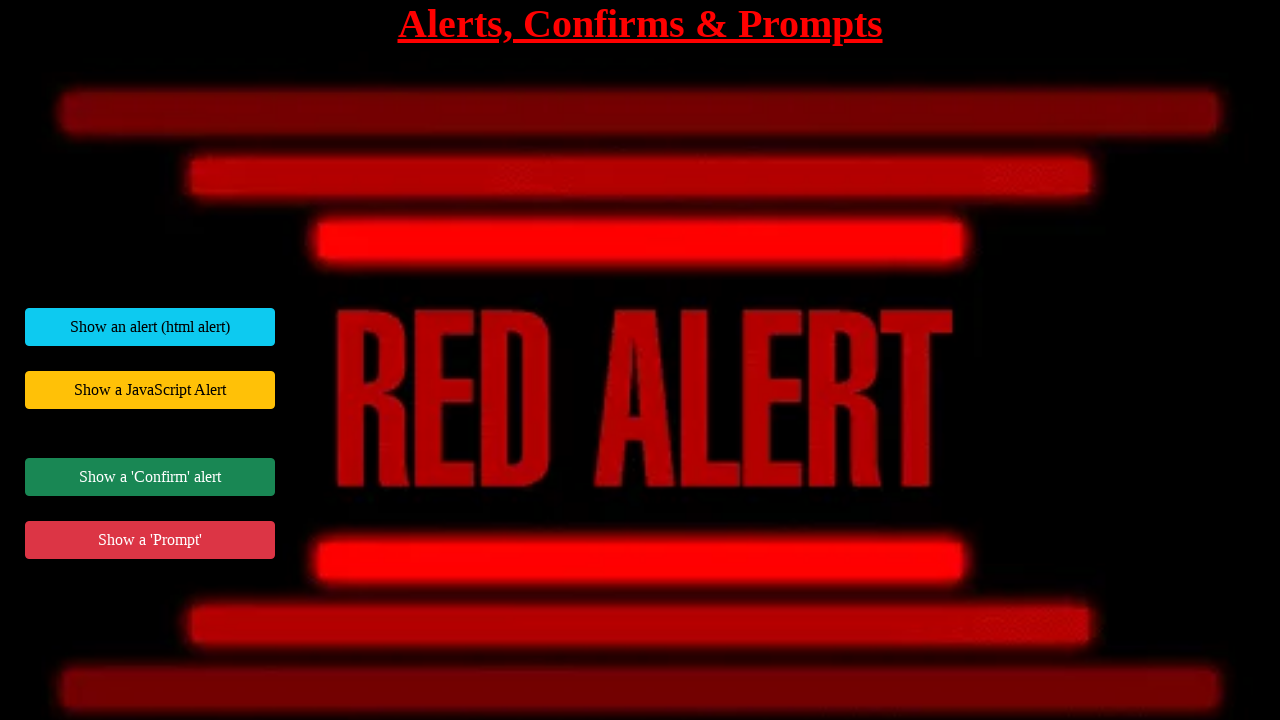

Clicked the JS alert button at (150, 390) on div#jsAlertExample button
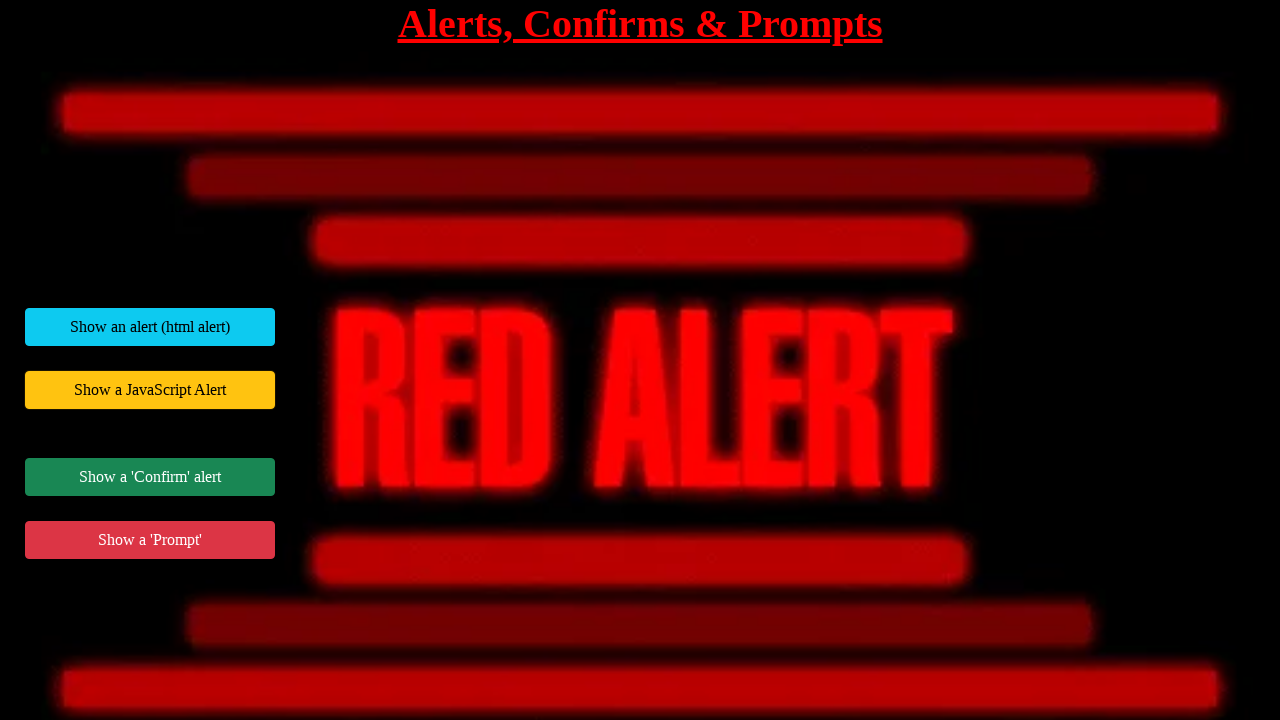

Waited for alert dialog to be handled
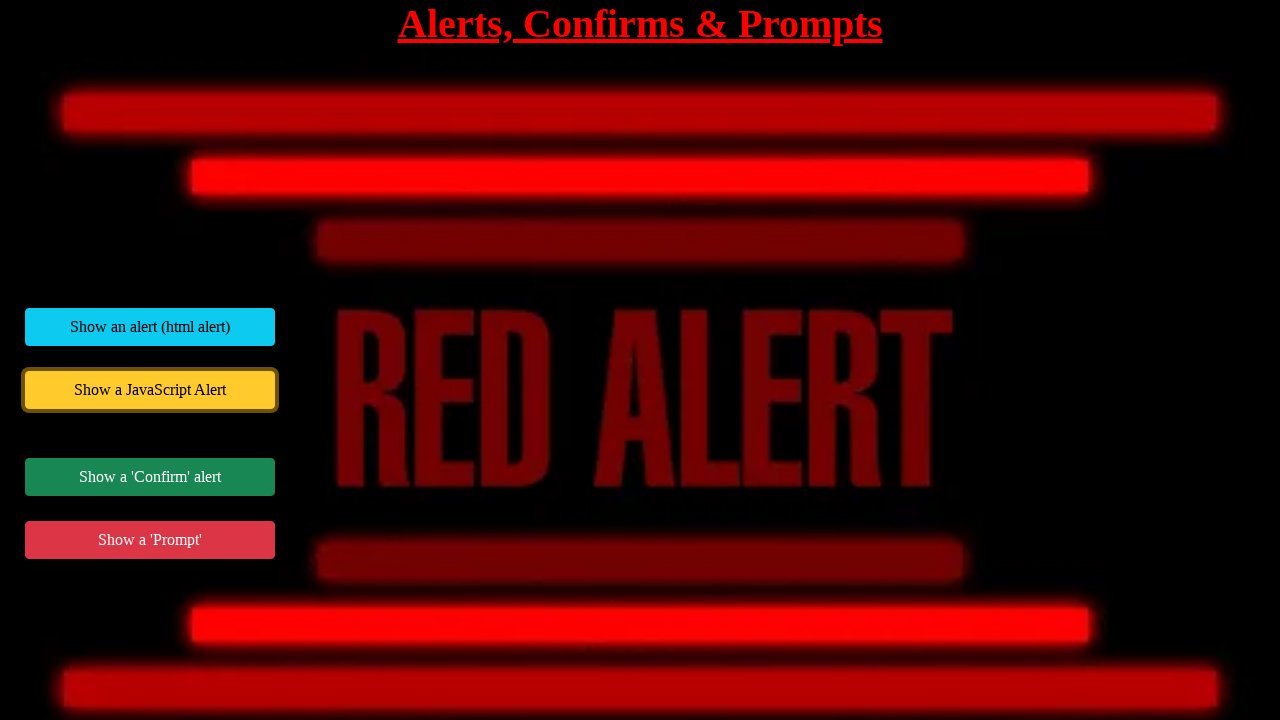

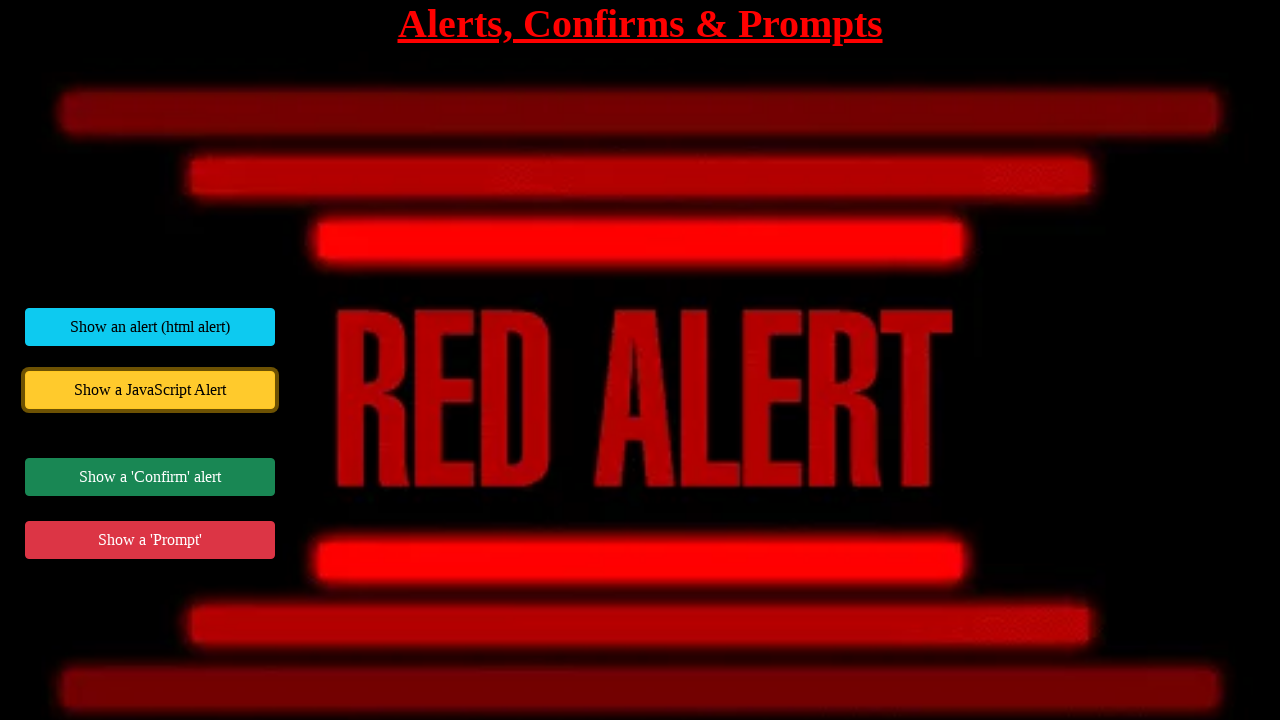